Tests FluentWait functionality with custom polling interval for element visibility

Starting URL: https://testeroprogramowania.github.io/selenium/wait2.html

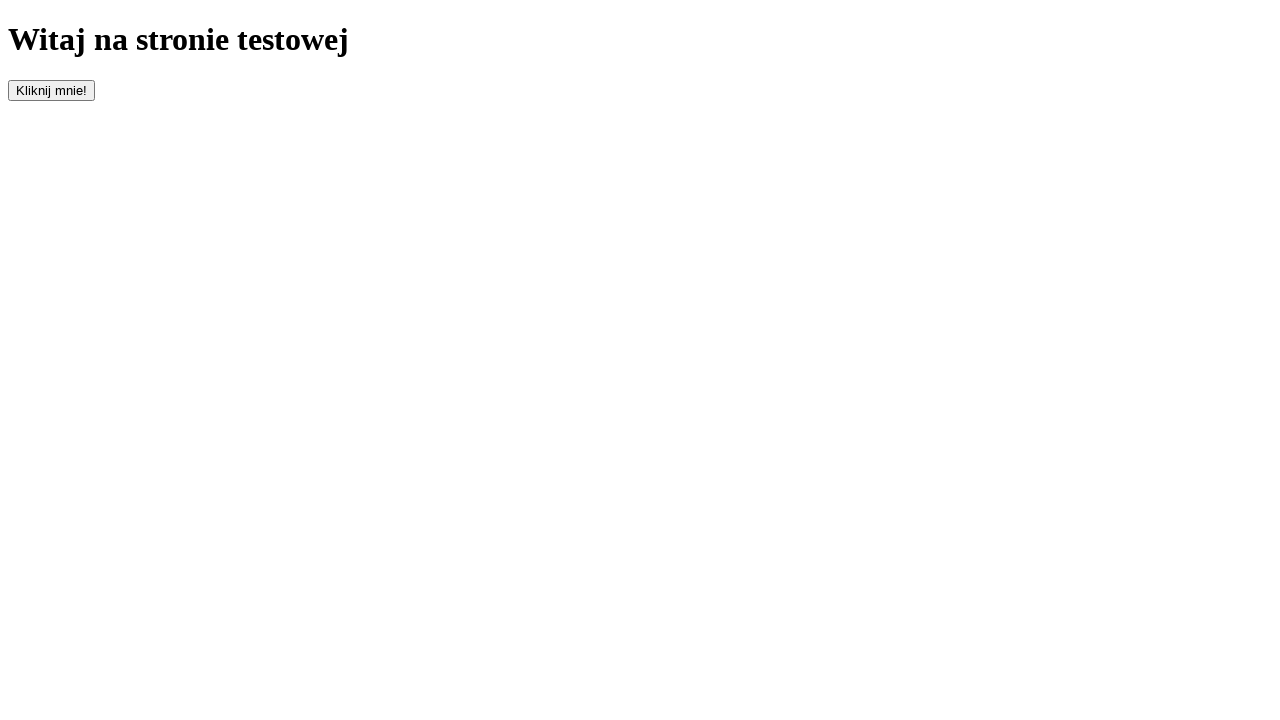

Clicked button with id 'clickOnMe' to trigger element appearance at (52, 90) on #clickOnMe
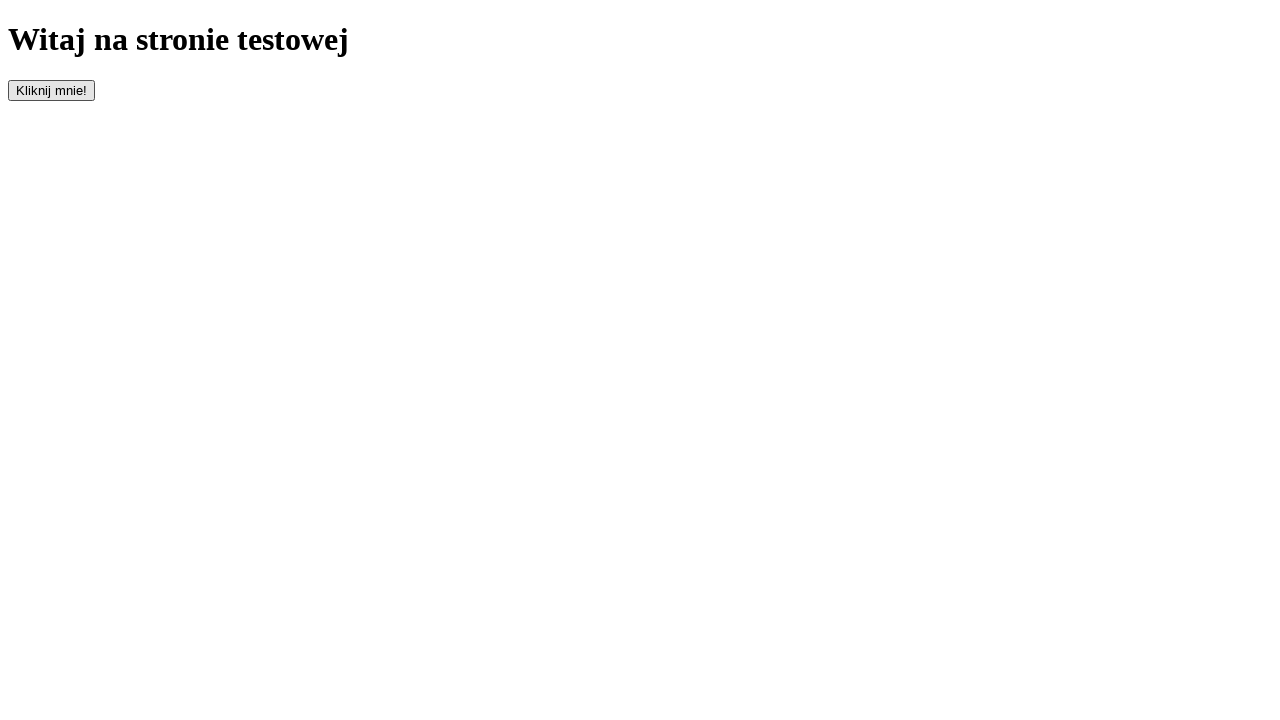

Waited for paragraph element to become visible with custom polling interval
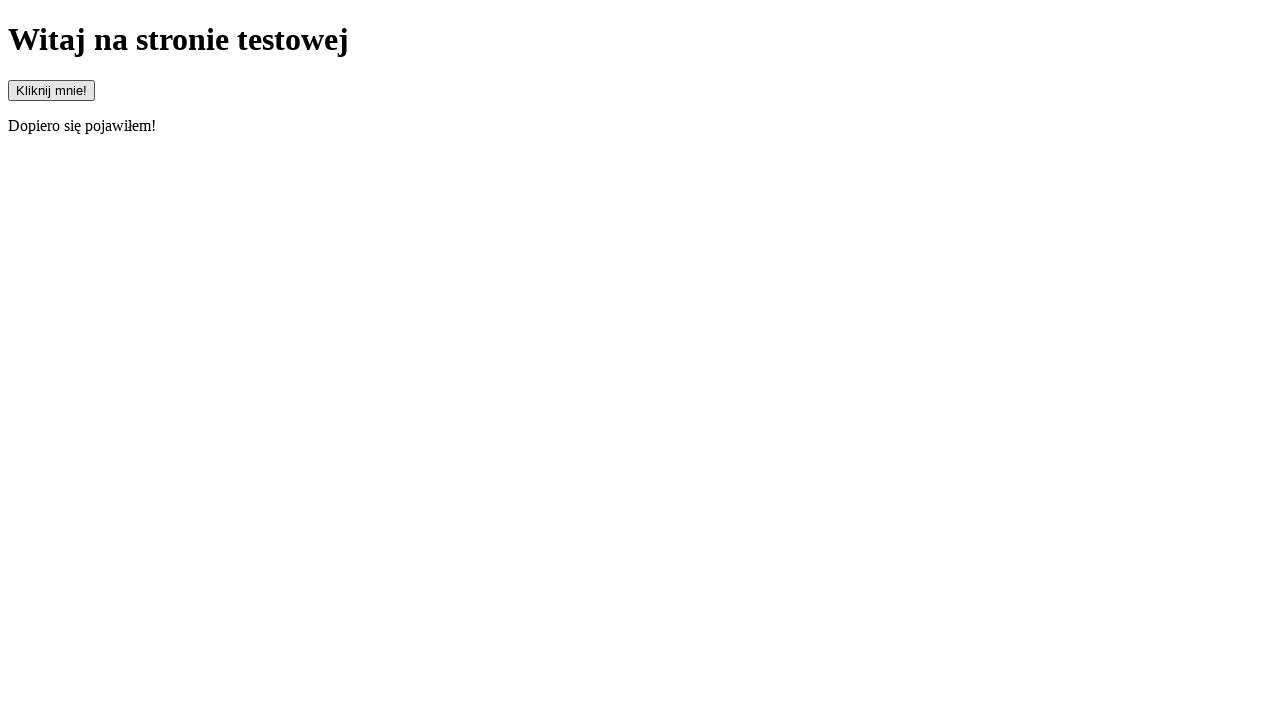

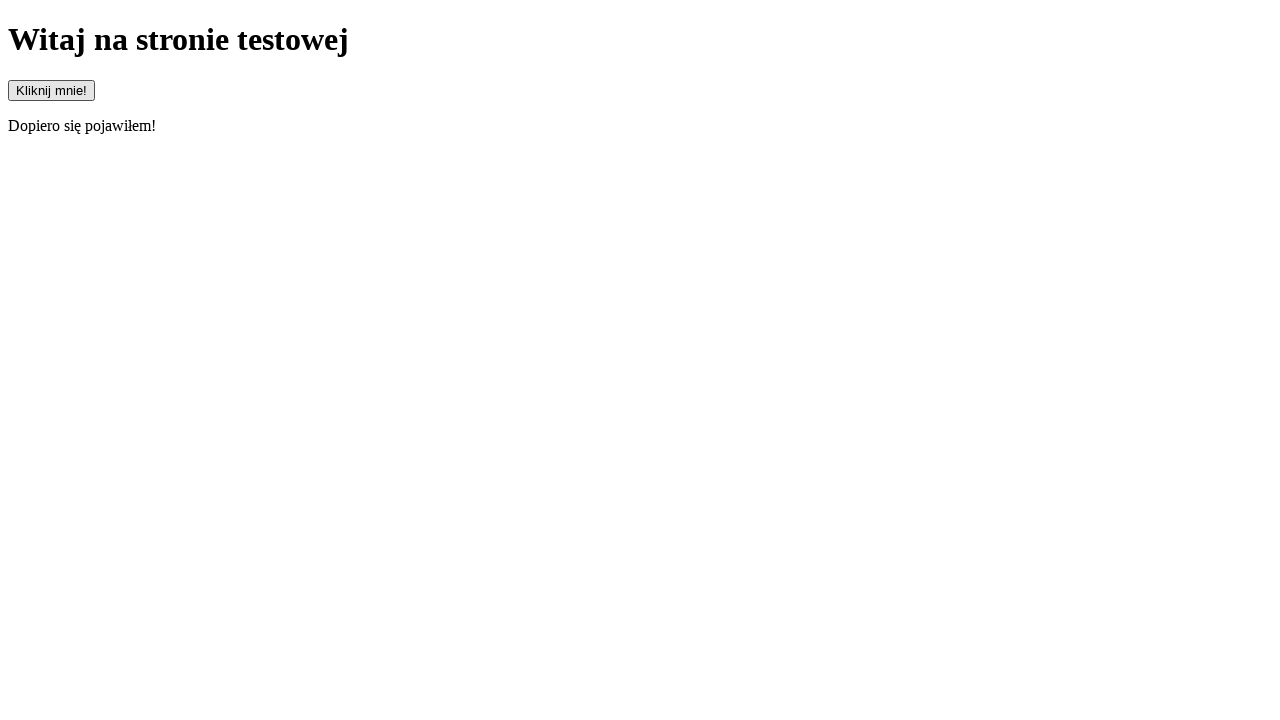